Tests double-click functionality on a button element that triggers an alert on the Omayo test blog

Starting URL: https://omayo.blogspot.com/

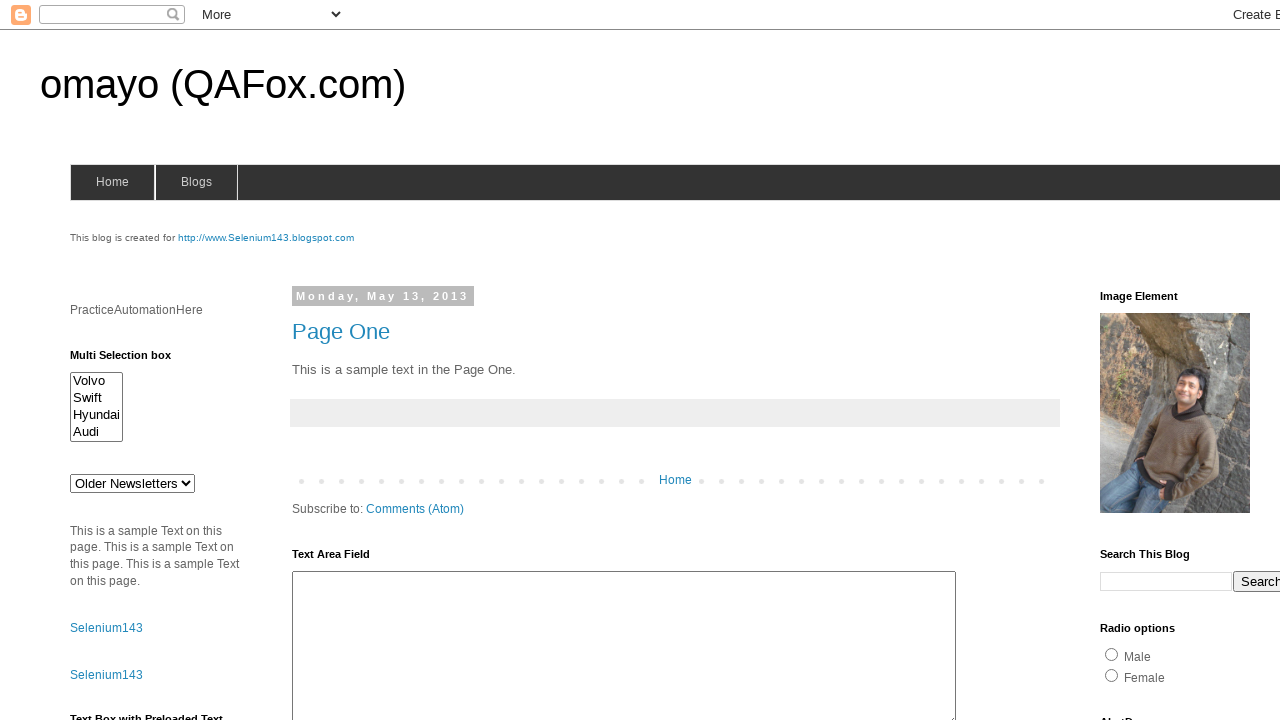

Located the double-click button element on the page
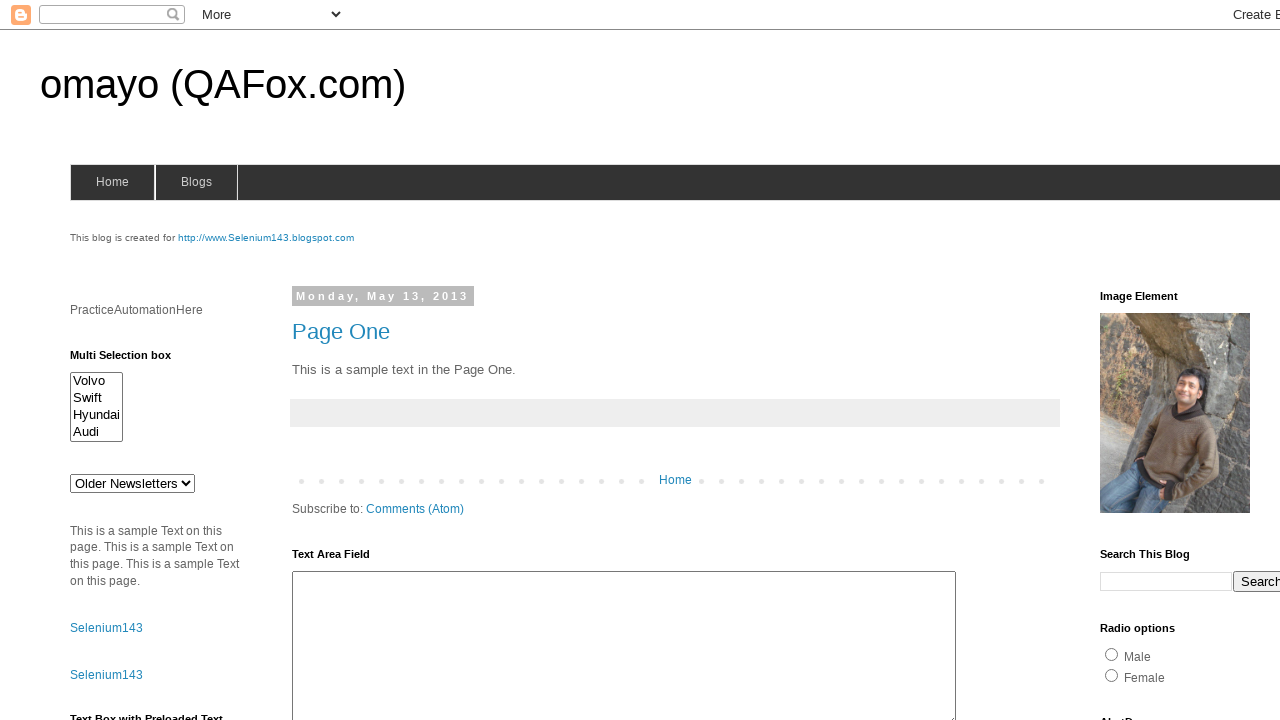

Performed double-click action on the button at (129, 365) on xpath=//button[@ondblclick='dblclickAlert()']
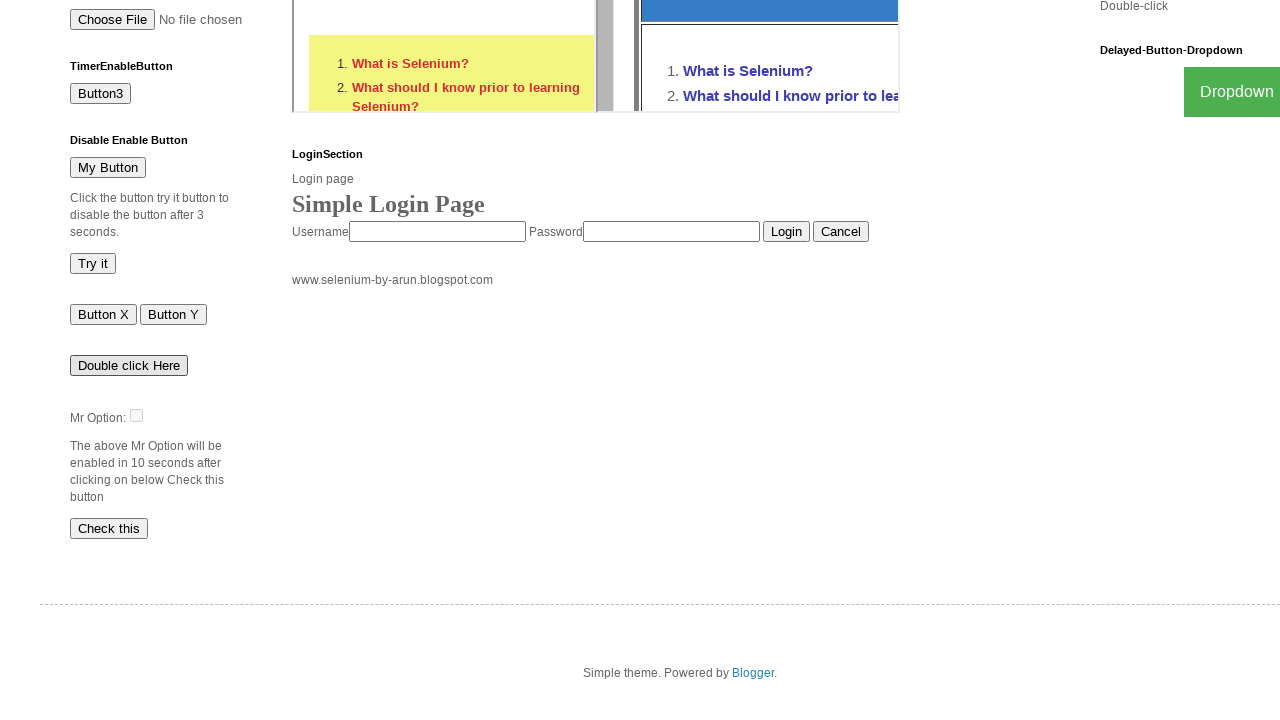

Set up alert handler to accept the dialog
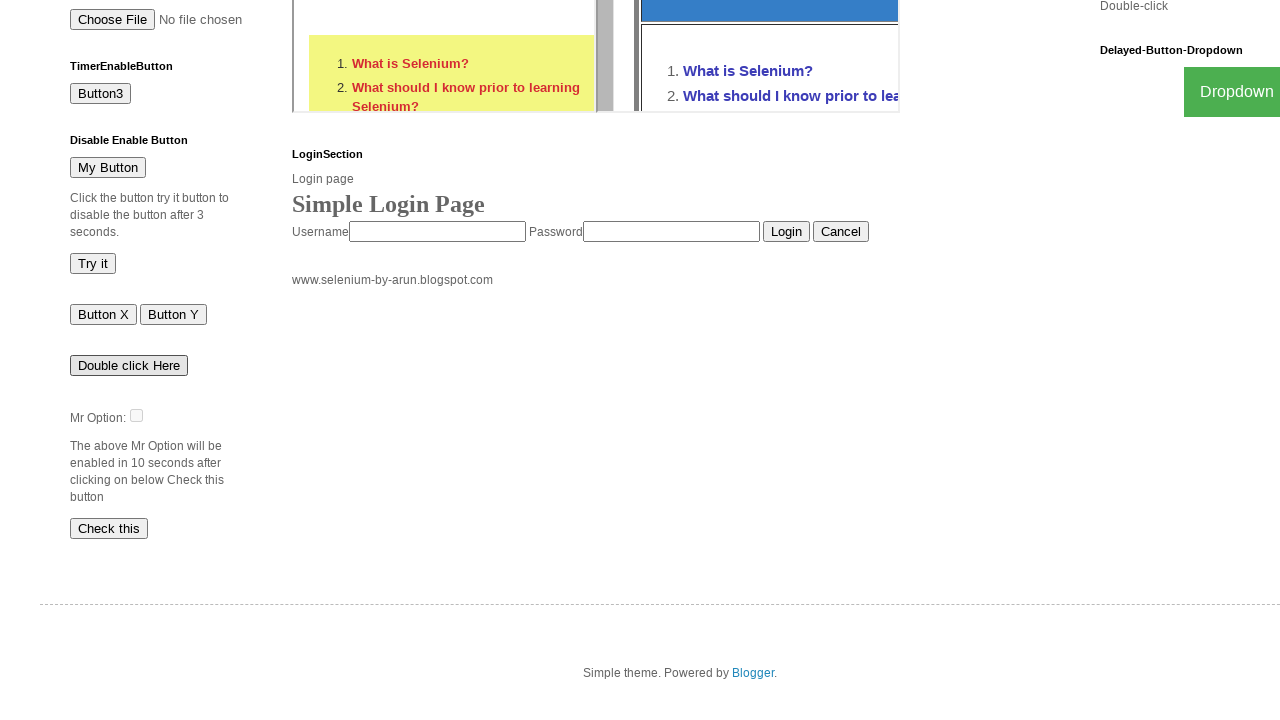

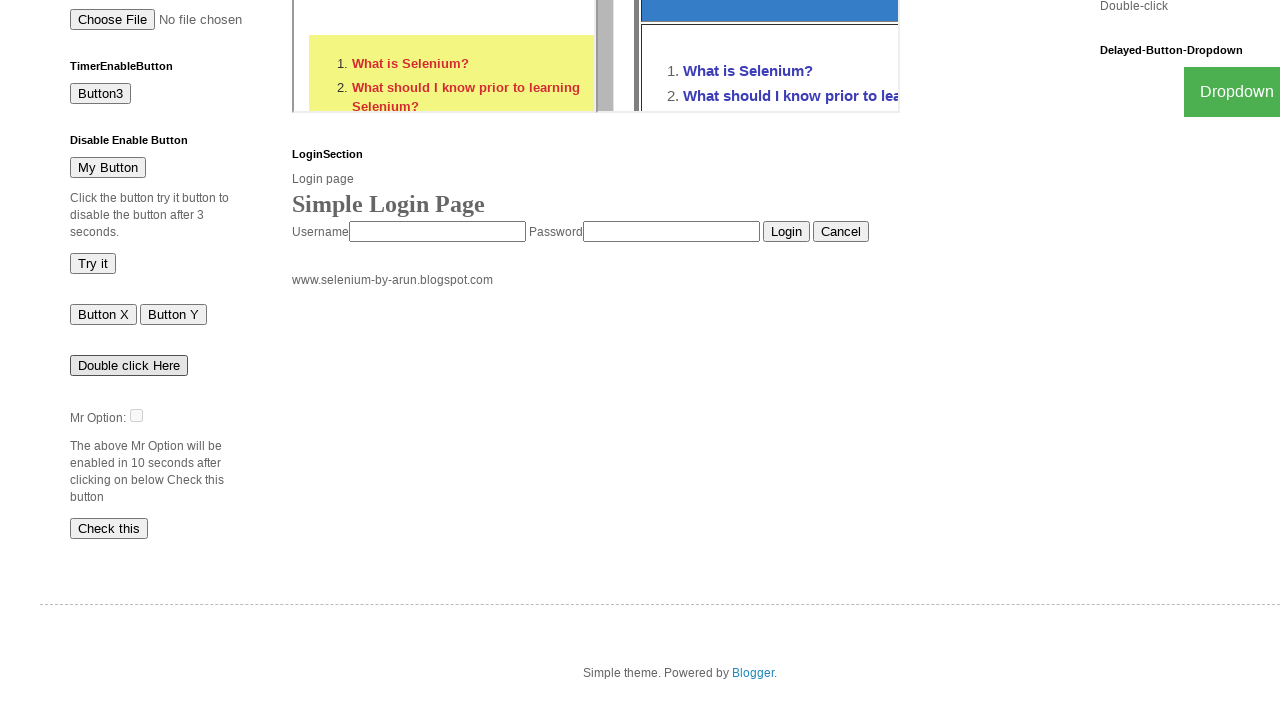